Launches the KTM motorcycle website and maximizes the browser window

Starting URL: https://www.ktm.com/

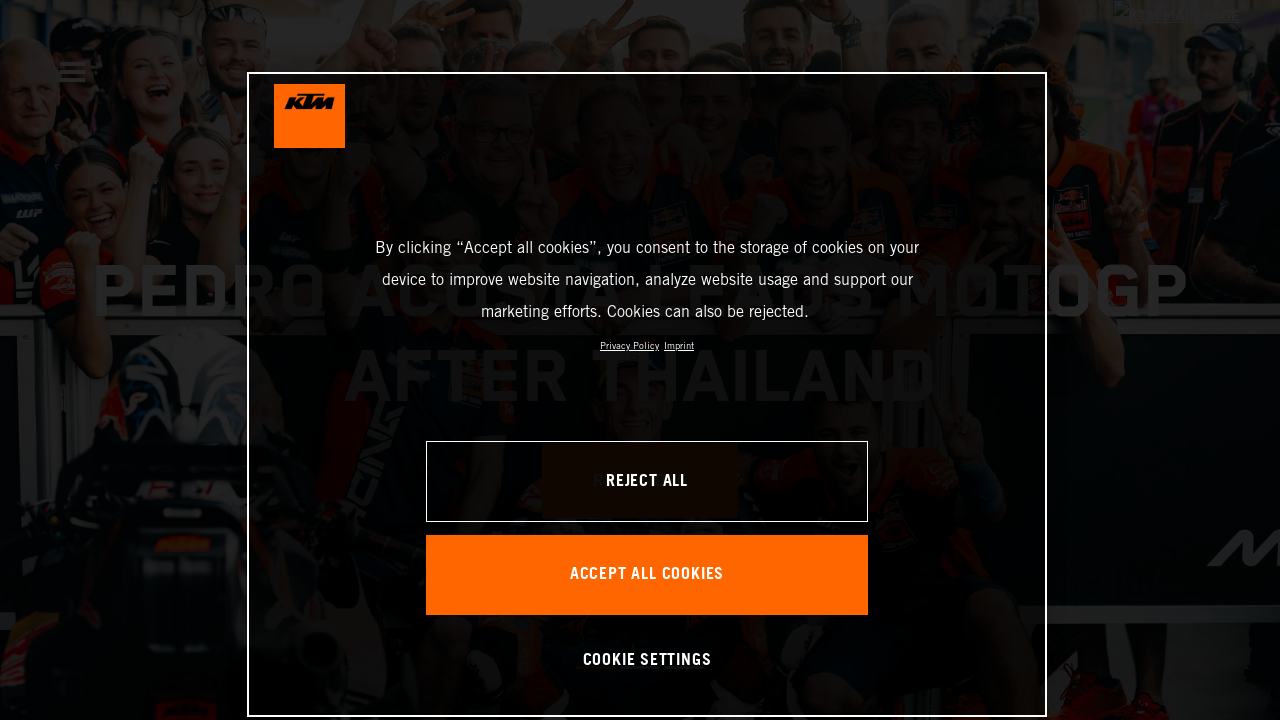

Waited for page to fully load (domcontentloaded)
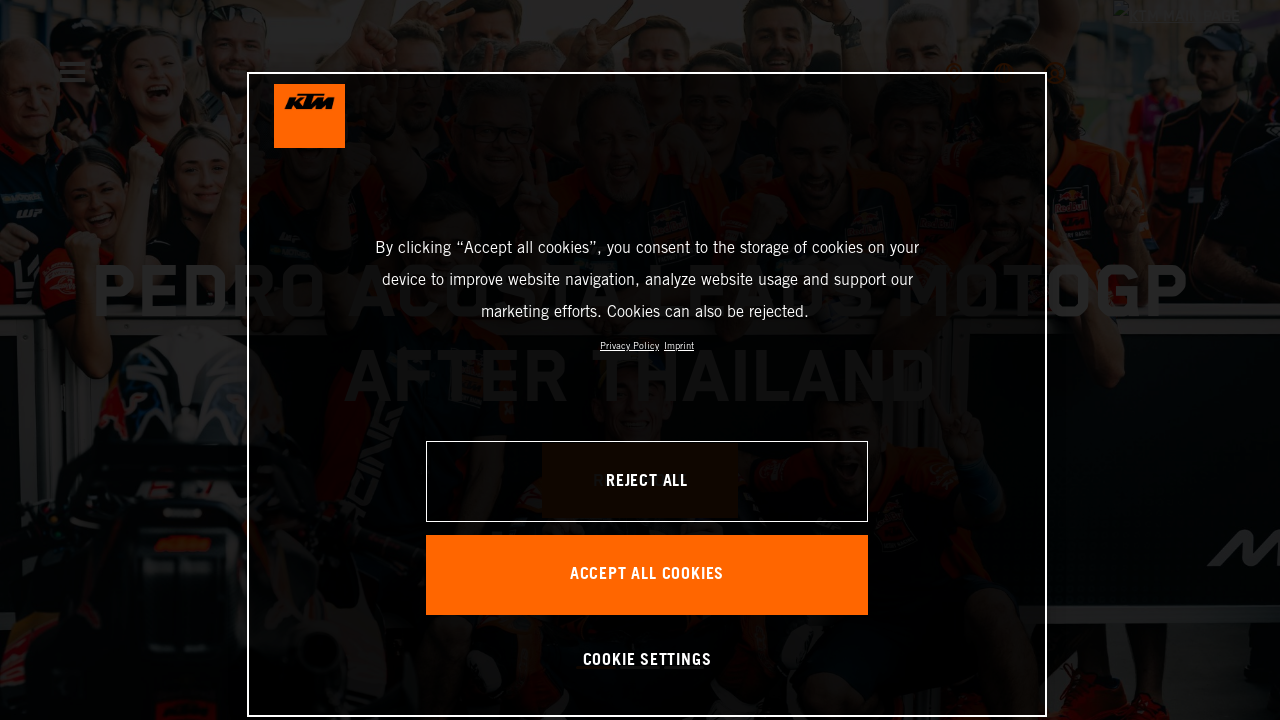

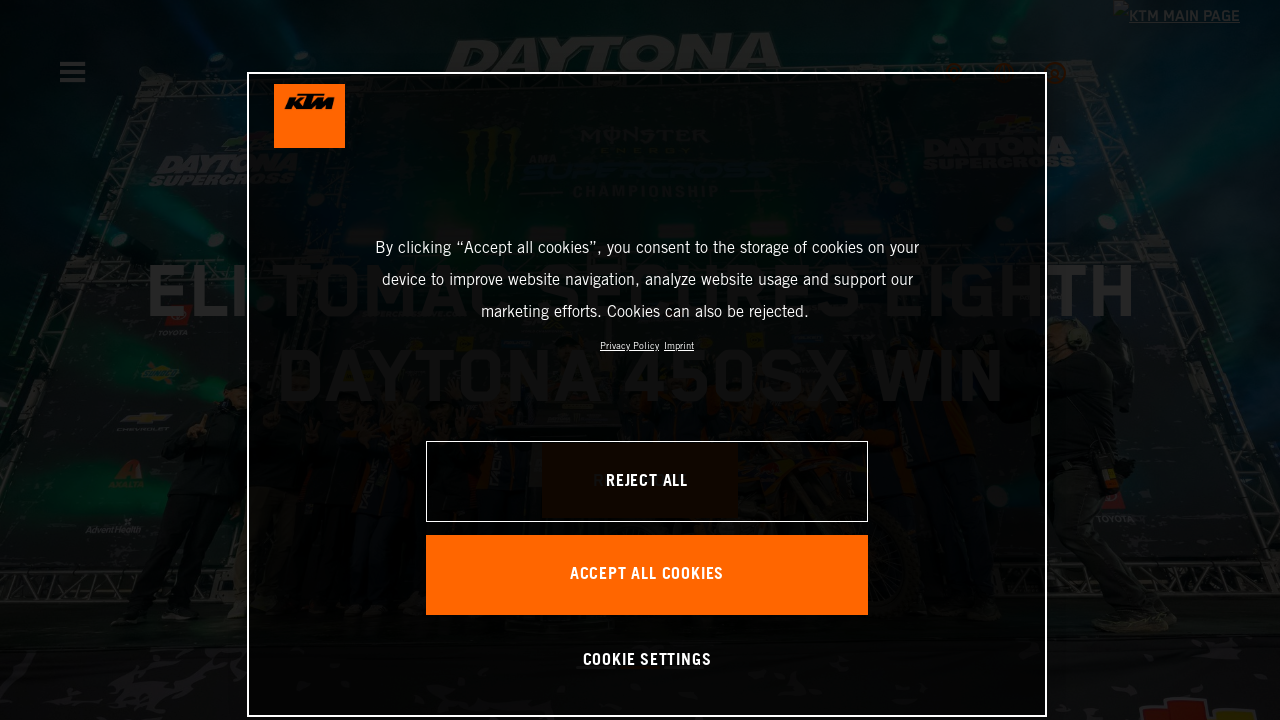